Tests API rate limiting by performing 12 consecutive searches to exhaust the Search quota (originally 10)

Starting URL: https://simonsmith.github.io/github-user-search/#/search

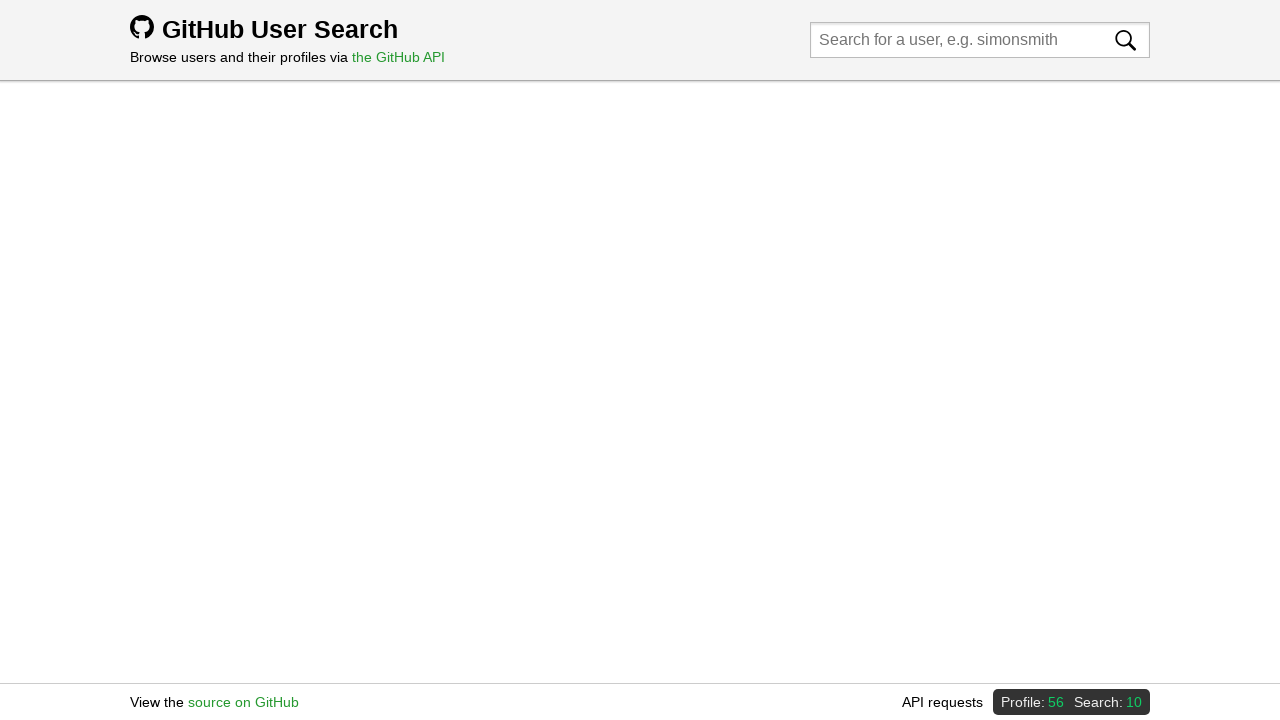

Filled search input with query 'A' on input[placeholder*='Search for a user']
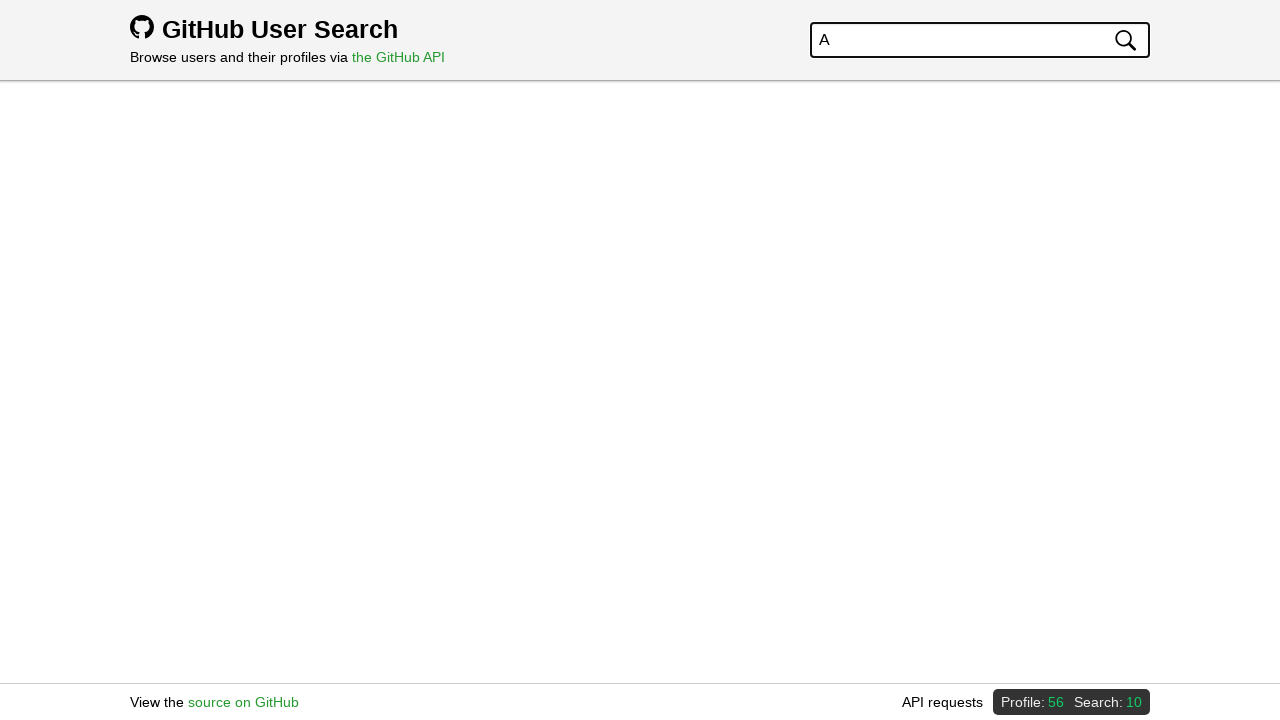

Pressed Enter to search for 'A' on input[placeholder*='Search for a user']
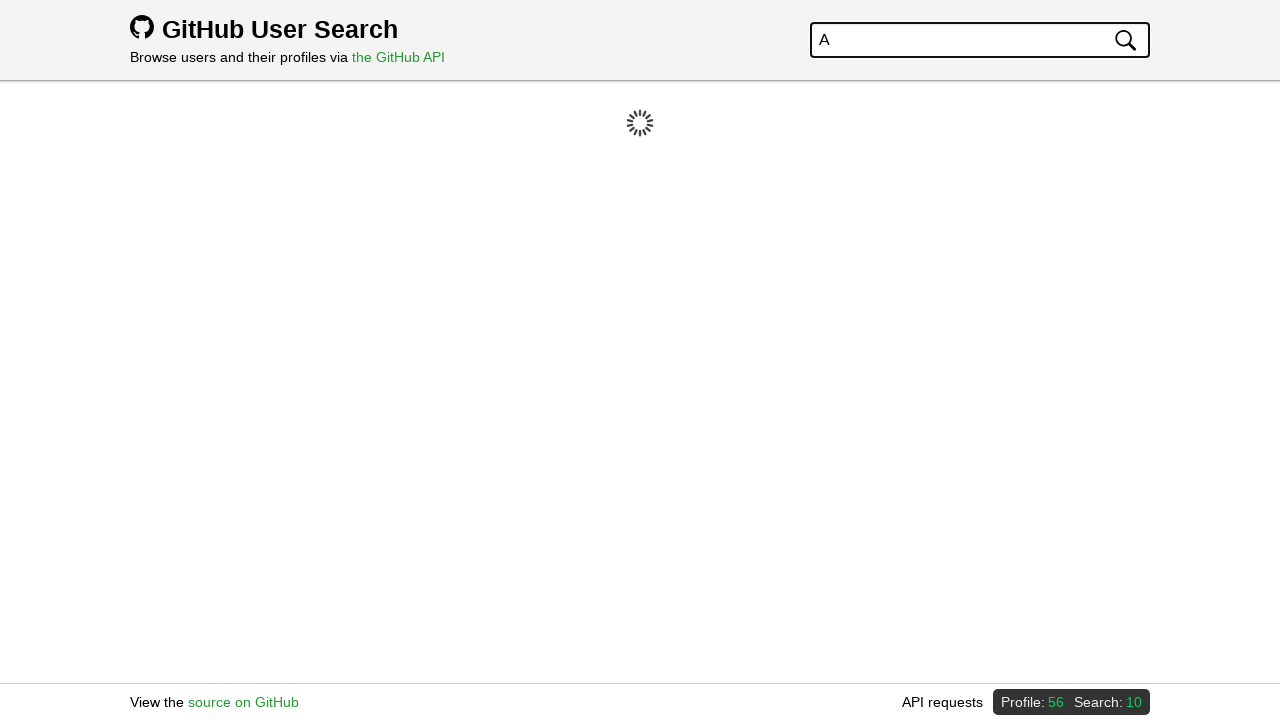

Waited 500ms after searching for 'A'
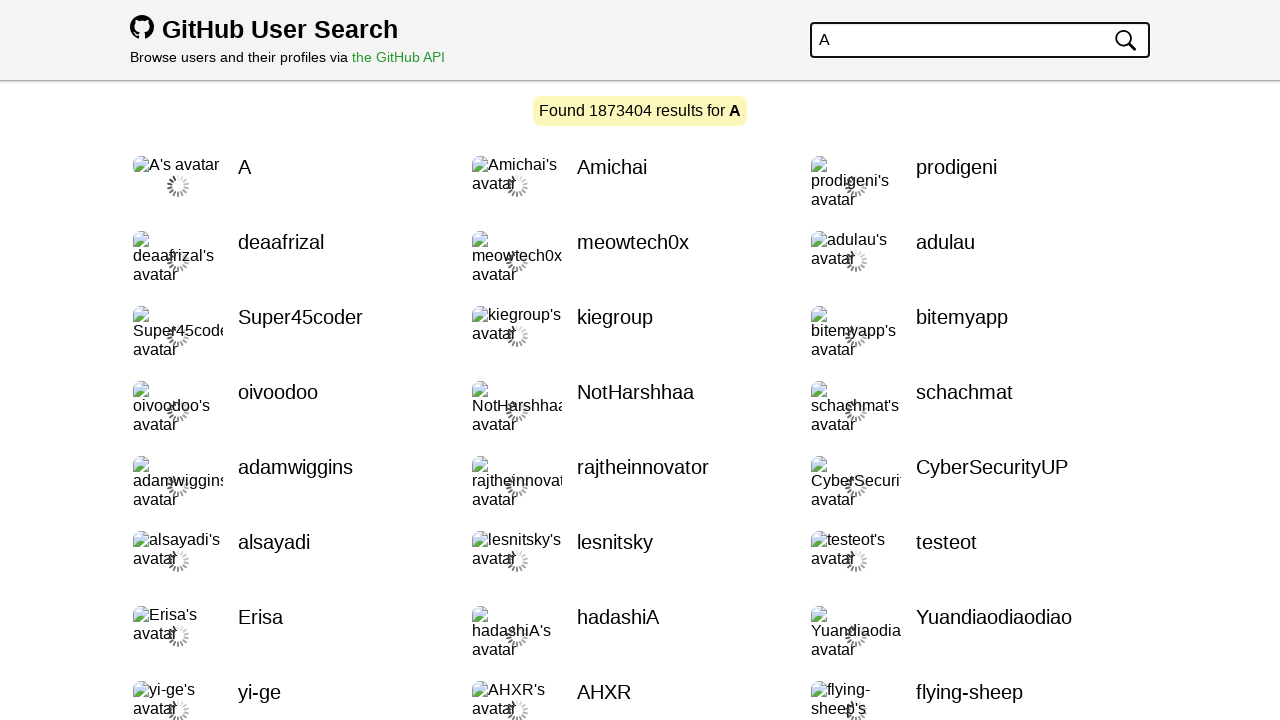

Filled search input with query 'B' on input[placeholder*='Search for a user']
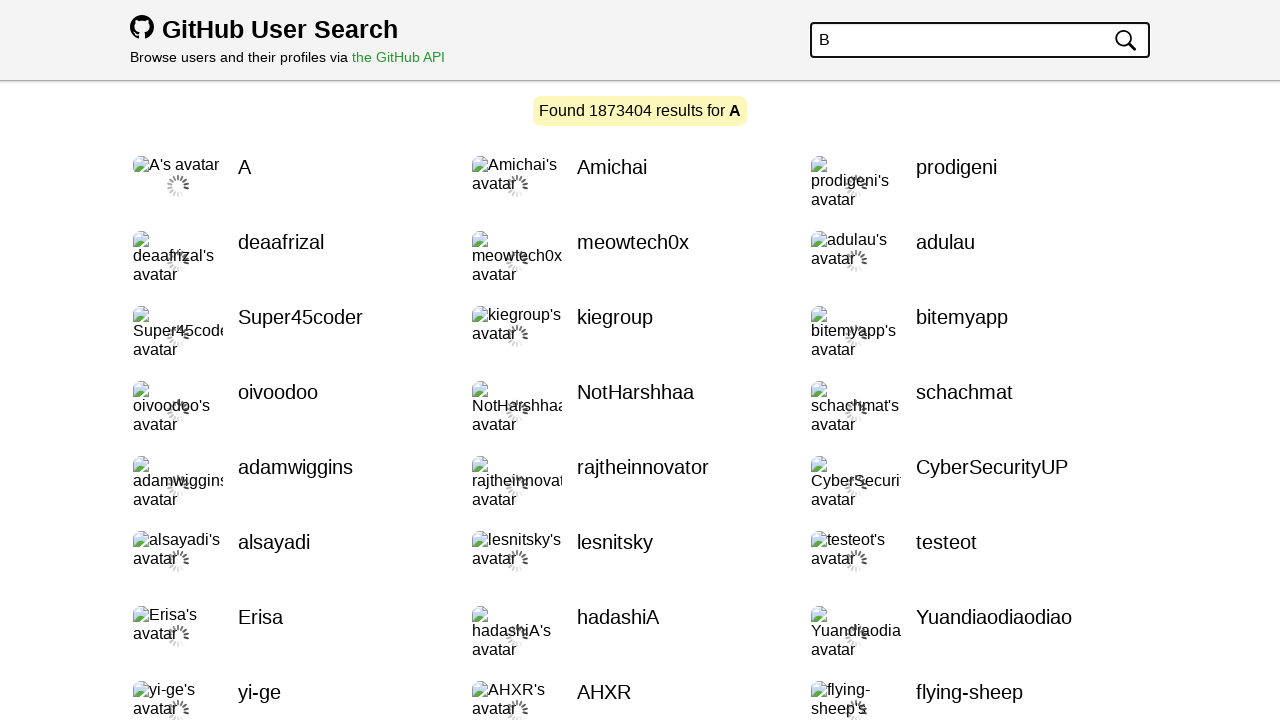

Pressed Enter to search for 'B' on input[placeholder*='Search for a user']
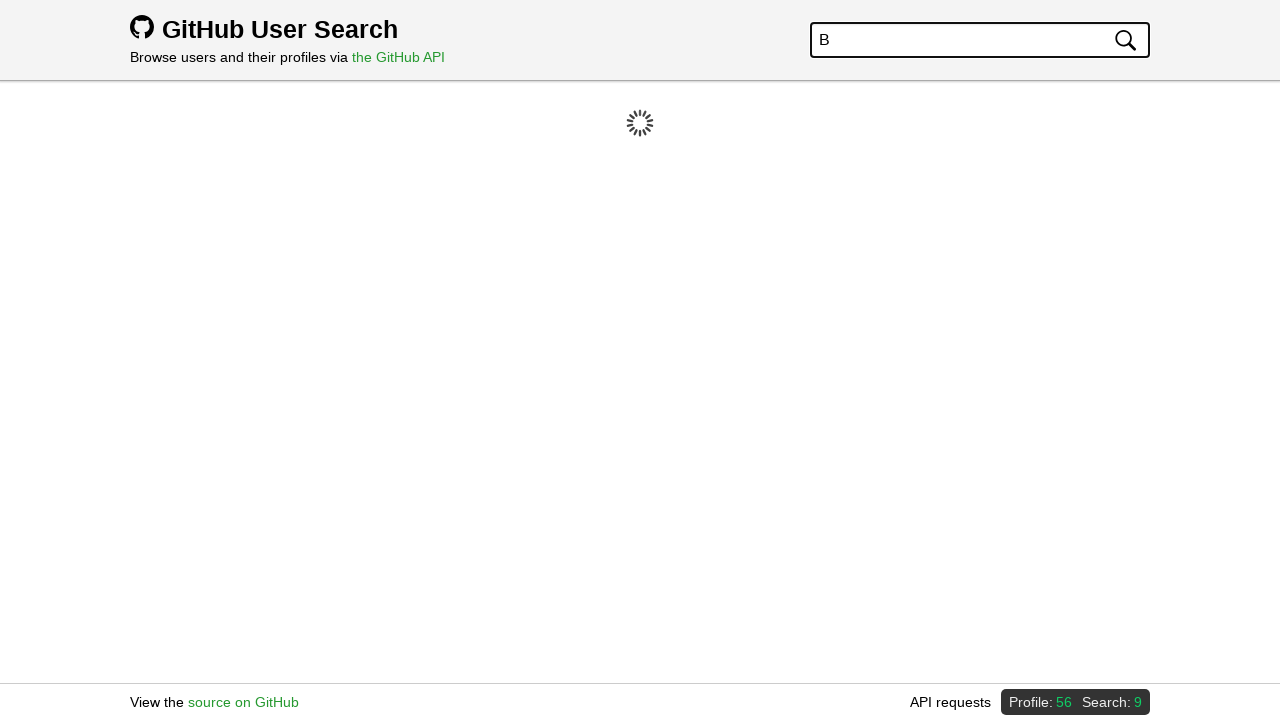

Waited 500ms after searching for 'B'
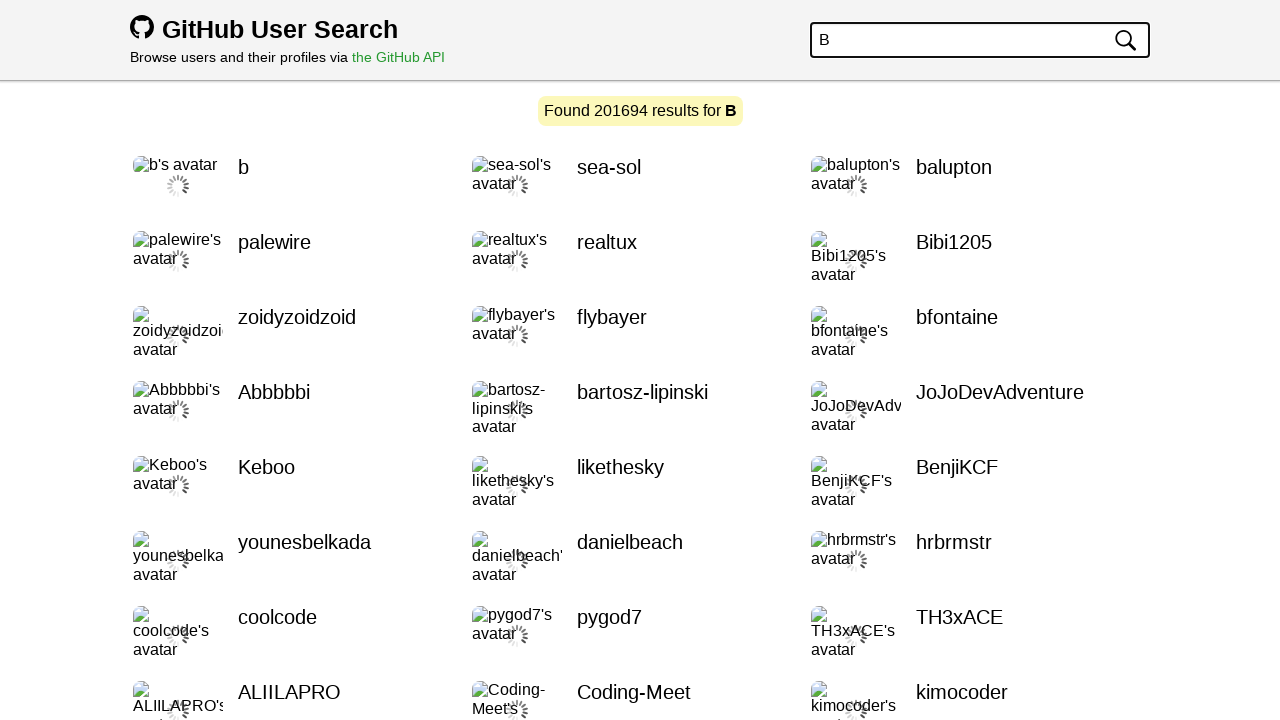

Filled search input with query 'C' on input[placeholder*='Search for a user']
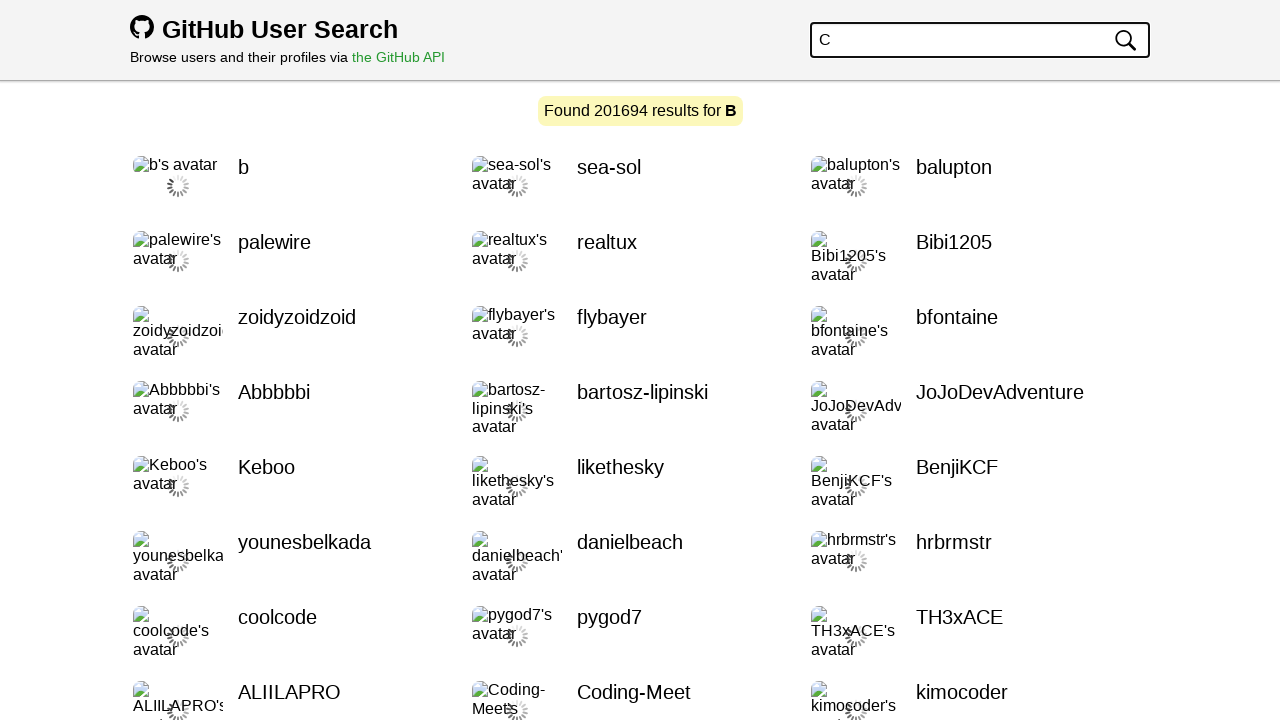

Pressed Enter to search for 'C' on input[placeholder*='Search for a user']
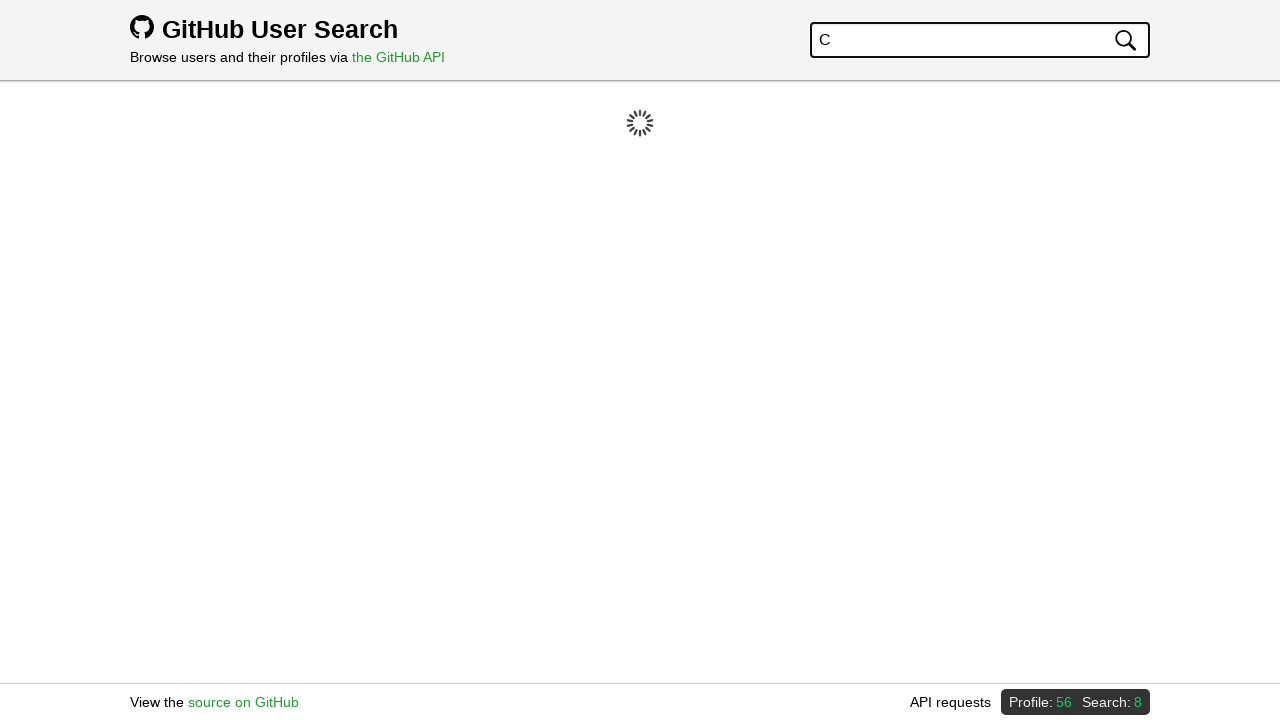

Waited 500ms after searching for 'C'
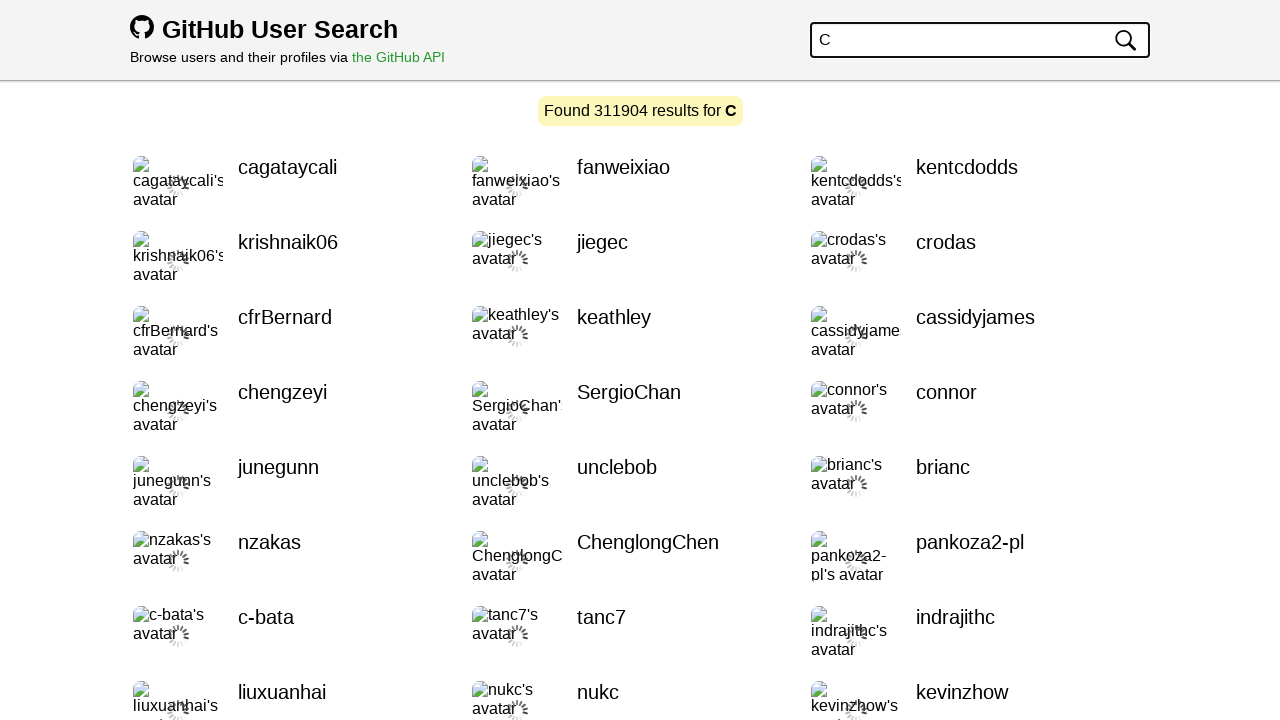

Filled search input with query 'D' on input[placeholder*='Search for a user']
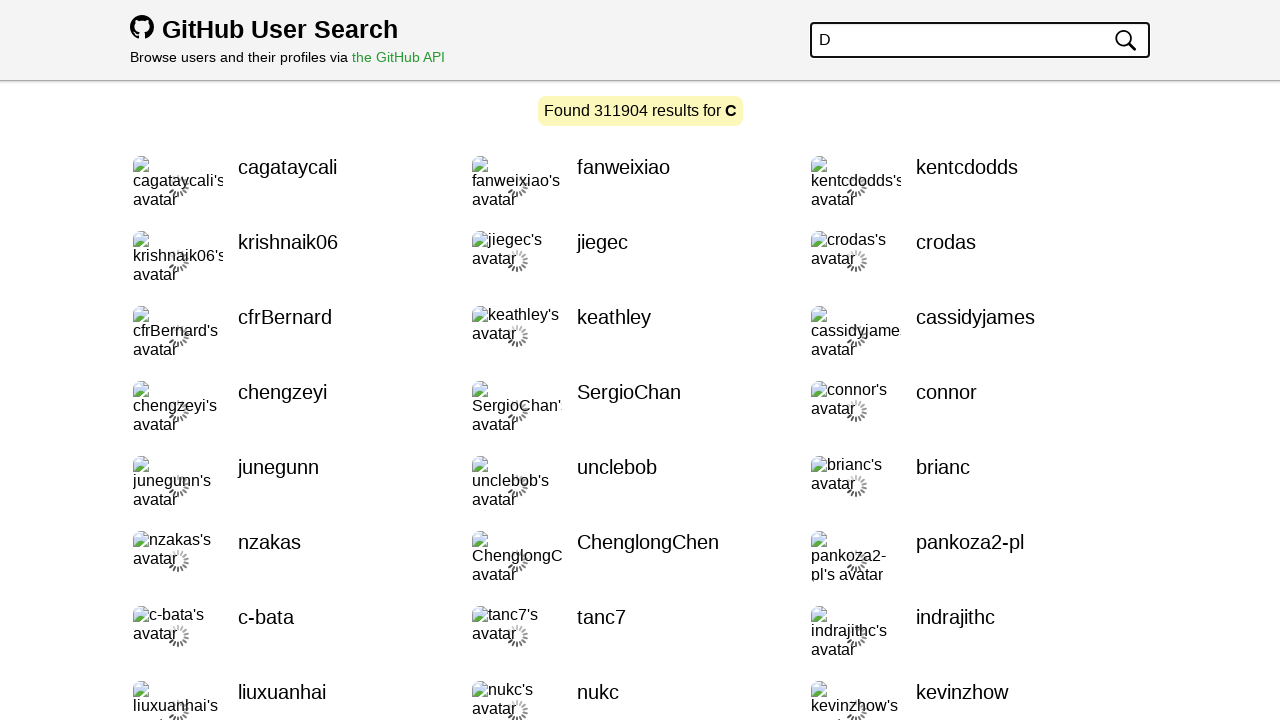

Pressed Enter to search for 'D' on input[placeholder*='Search for a user']
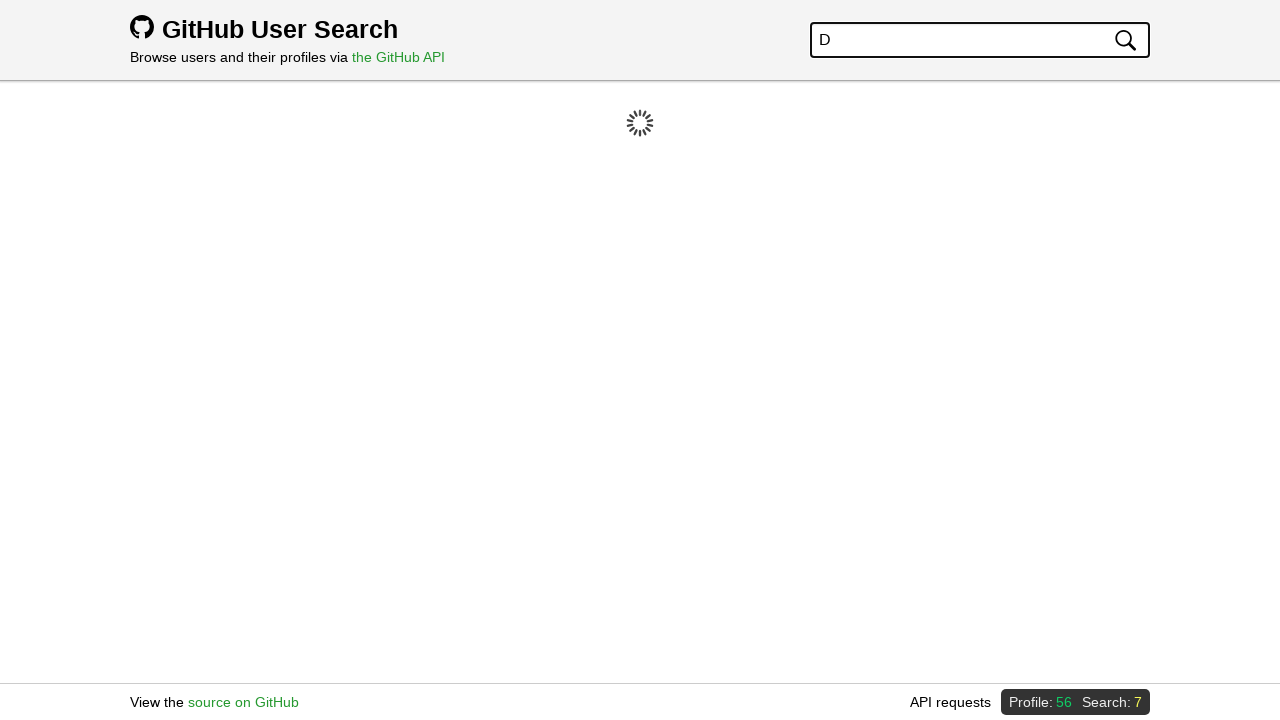

Waited 500ms after searching for 'D'
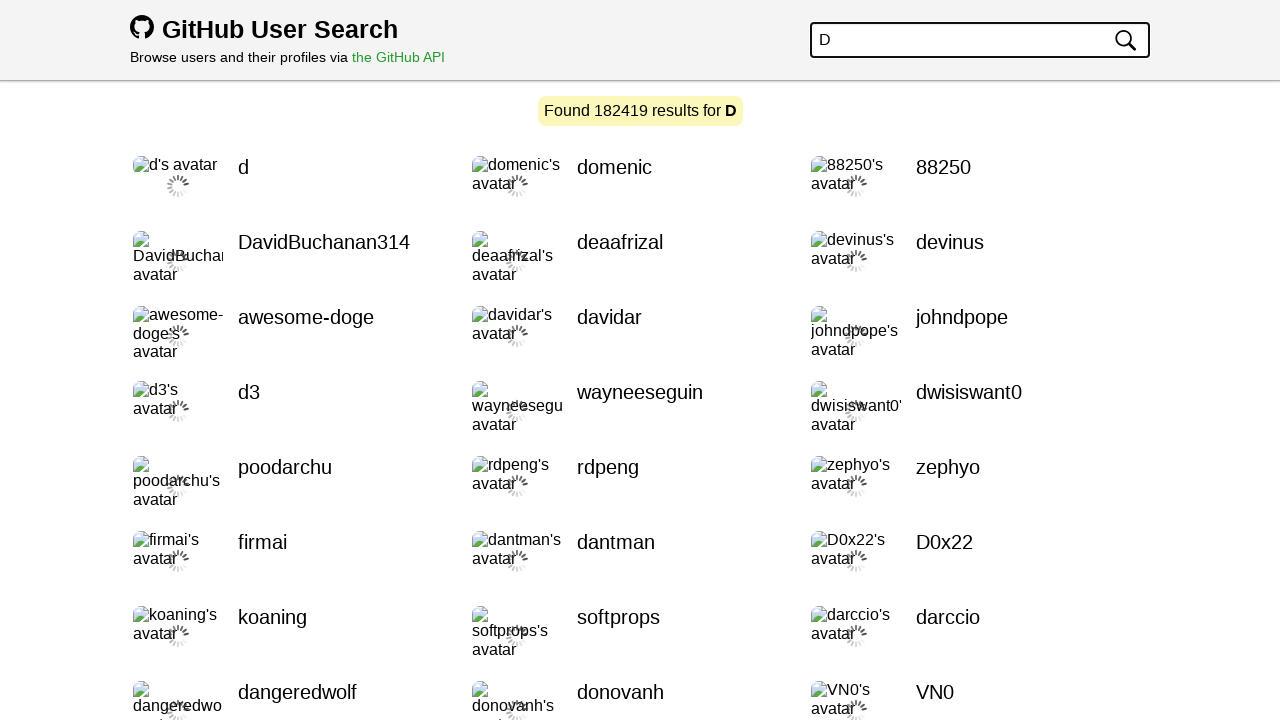

Filled search input with query 'E' on input[placeholder*='Search for a user']
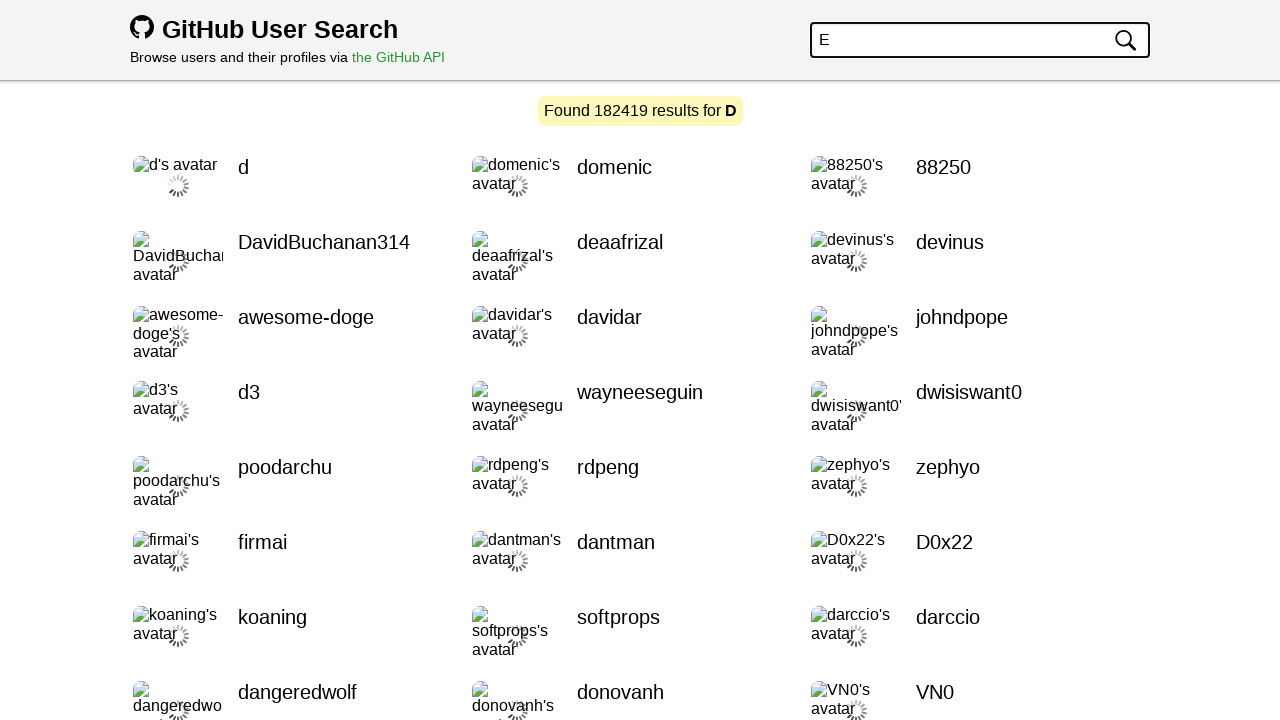

Pressed Enter to search for 'E' on input[placeholder*='Search for a user']
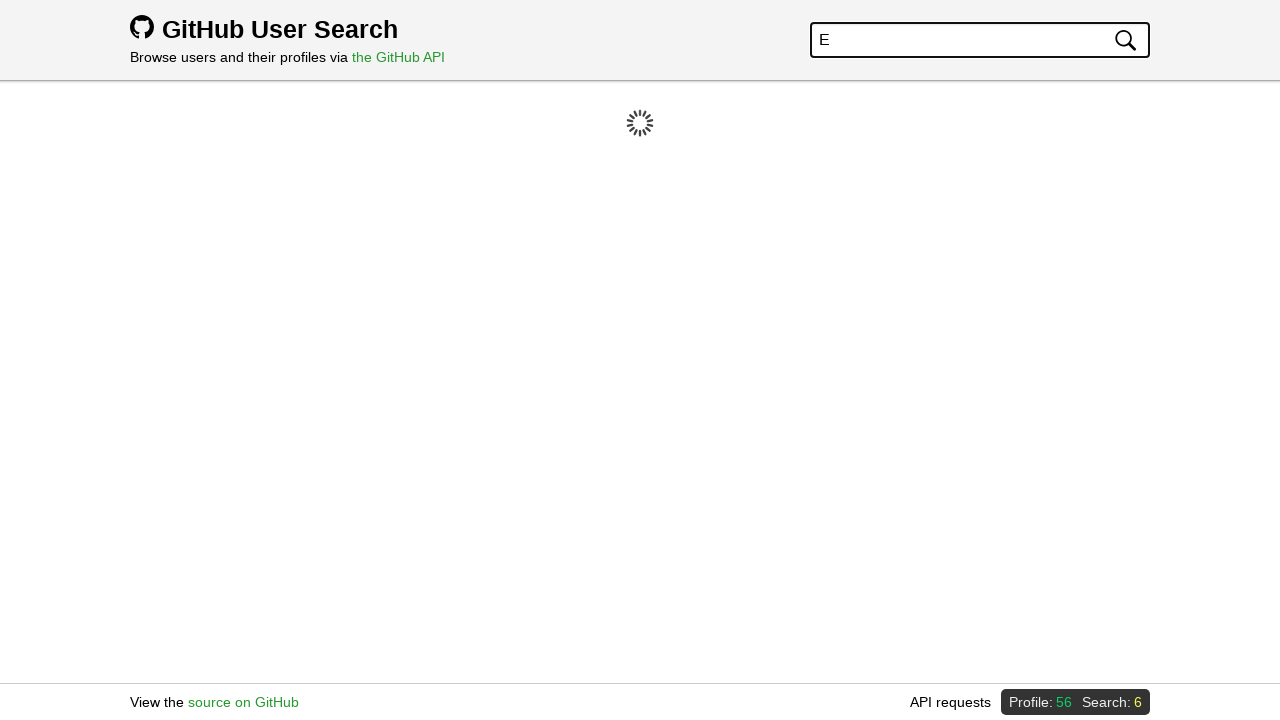

Waited 500ms after searching for 'E'
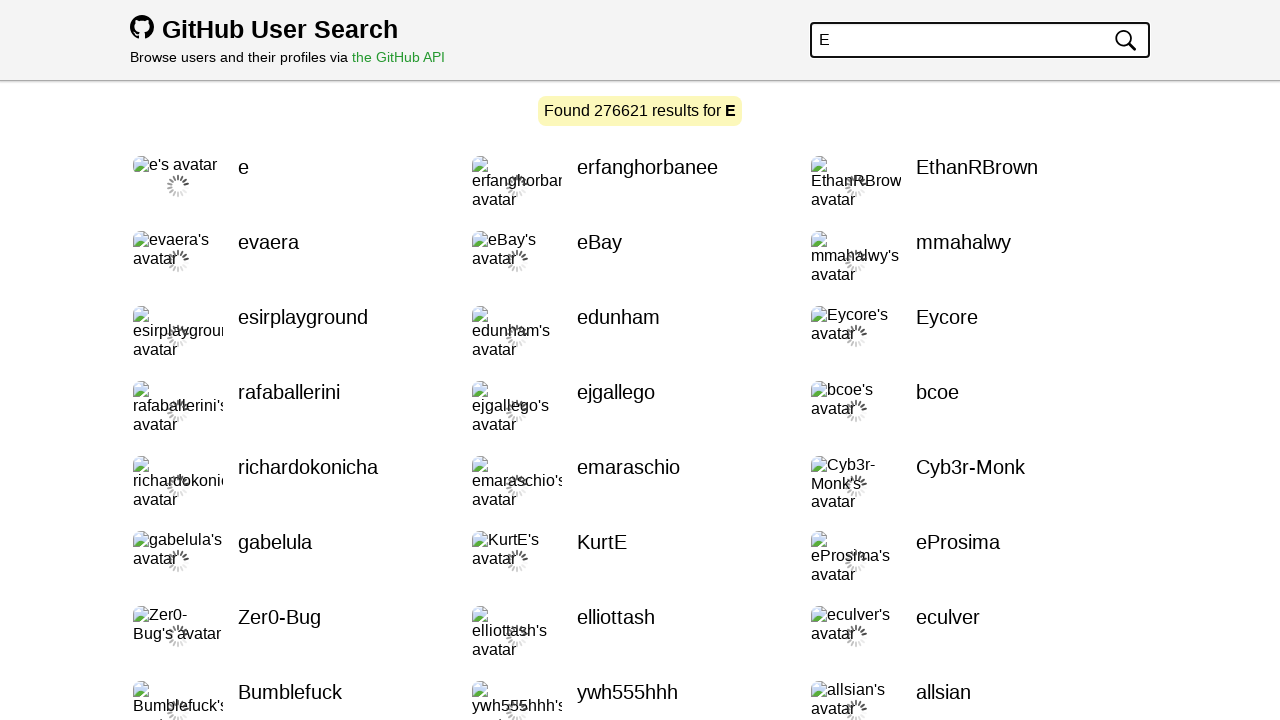

Filled search input with query 'F' on input[placeholder*='Search for a user']
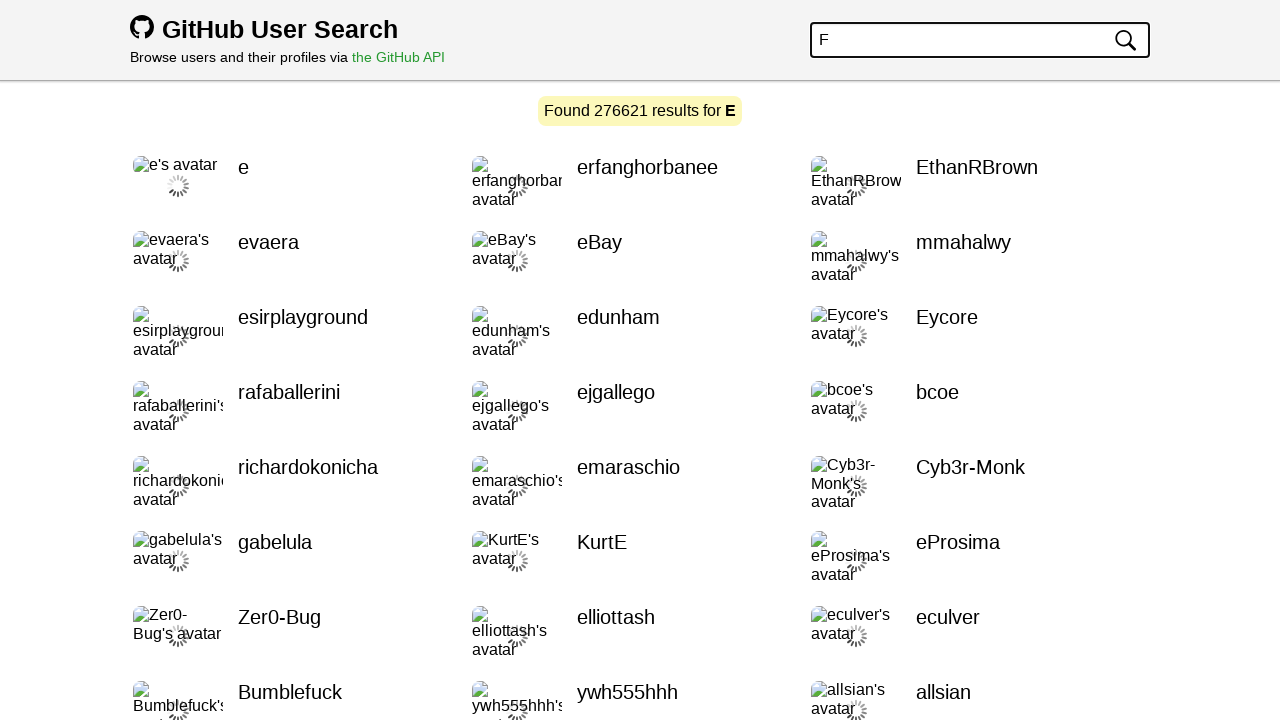

Pressed Enter to search for 'F' on input[placeholder*='Search for a user']
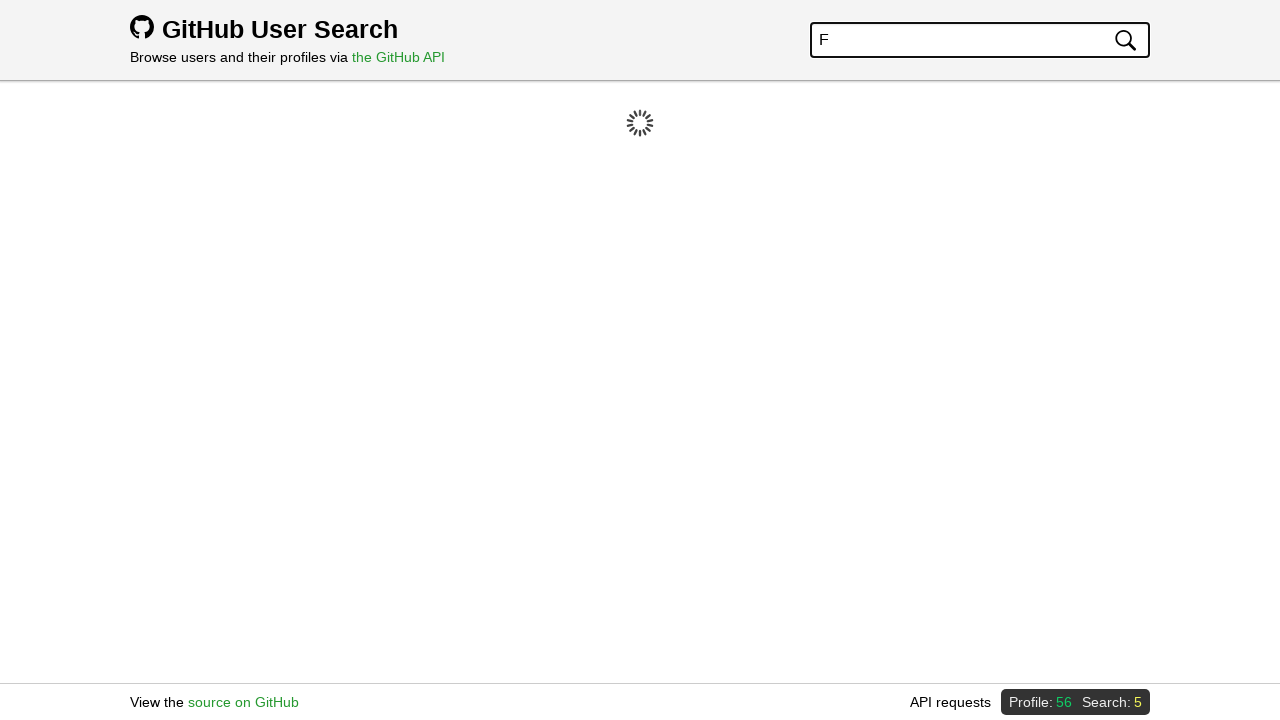

Waited 500ms after searching for 'F'
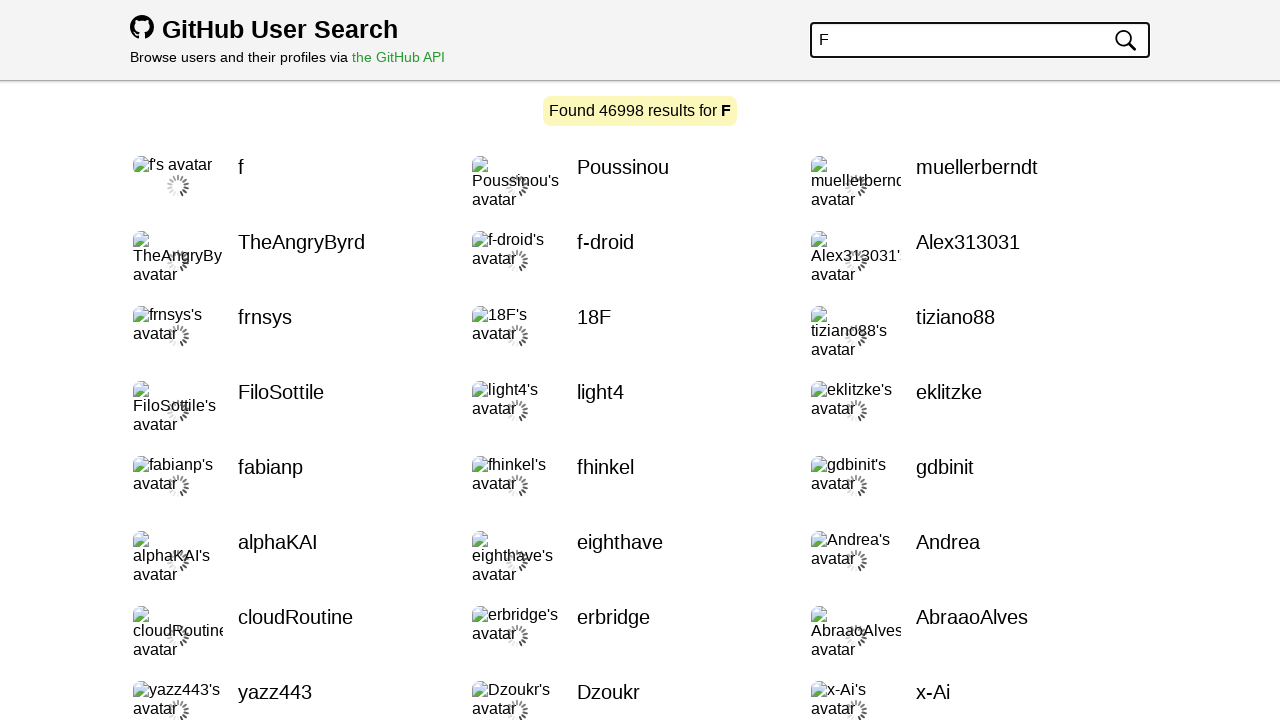

Filled search input with query 'G' on input[placeholder*='Search for a user']
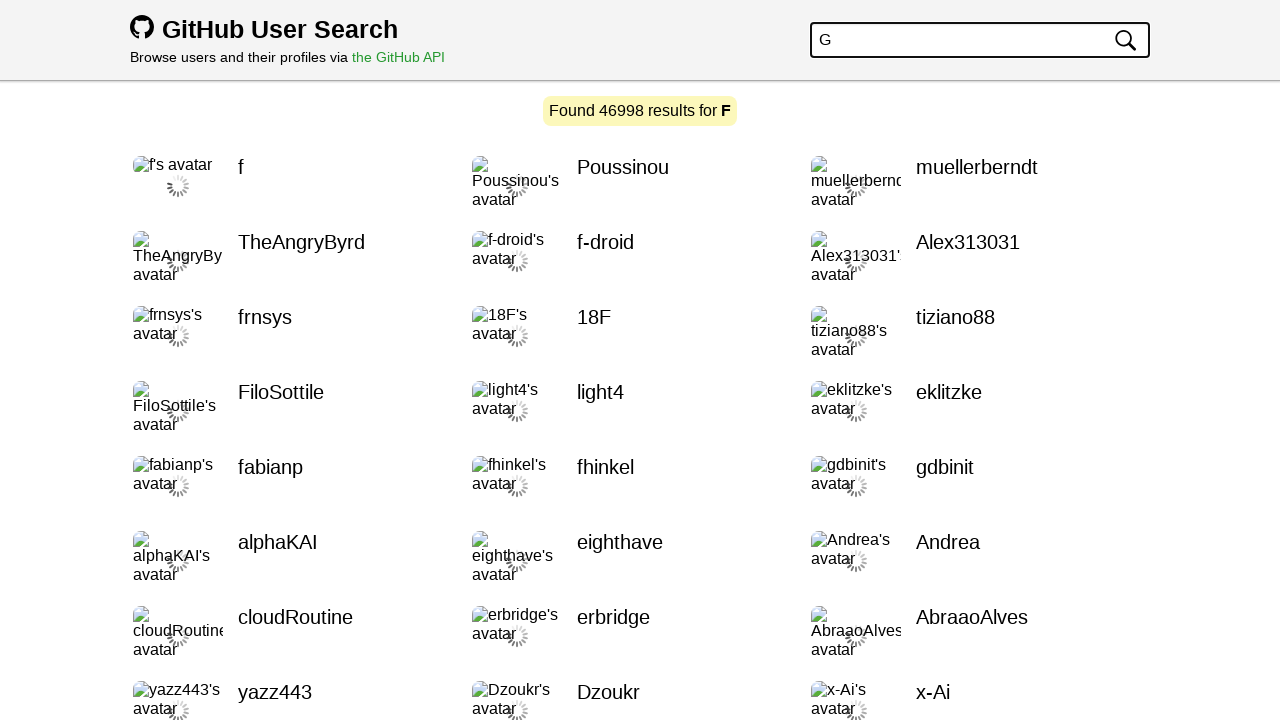

Pressed Enter to search for 'G' on input[placeholder*='Search for a user']
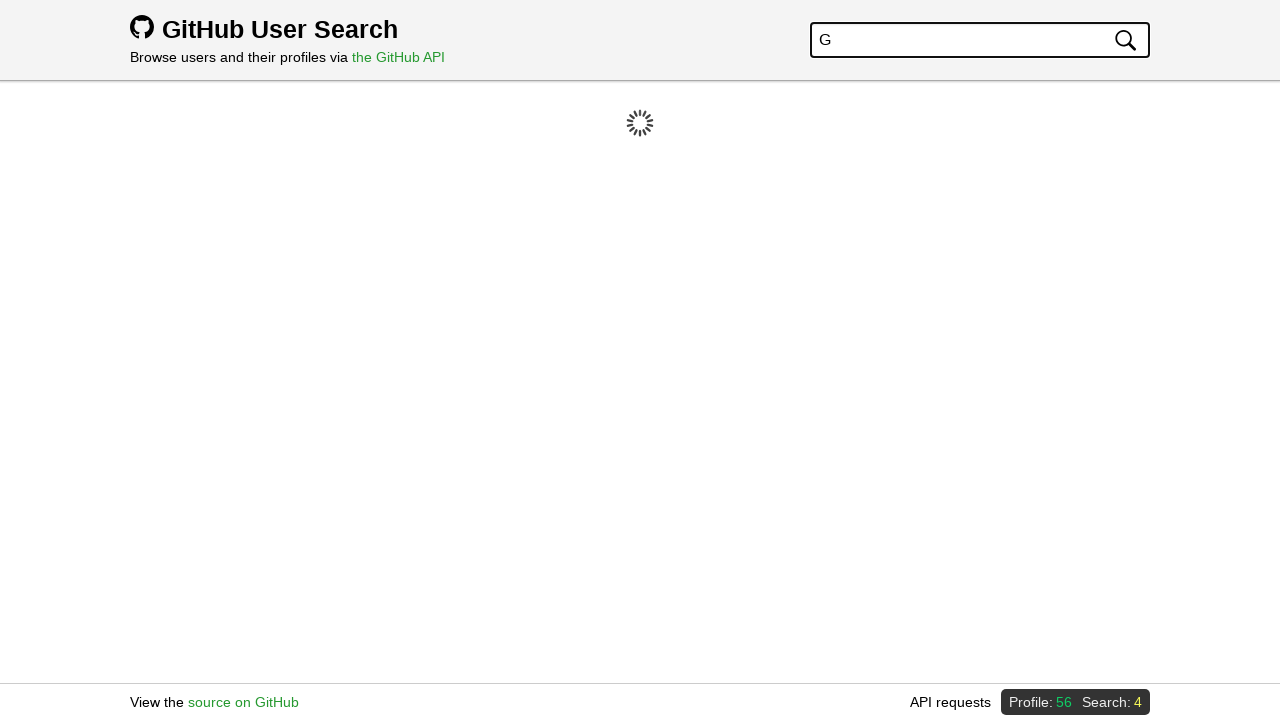

Waited 500ms after searching for 'G'
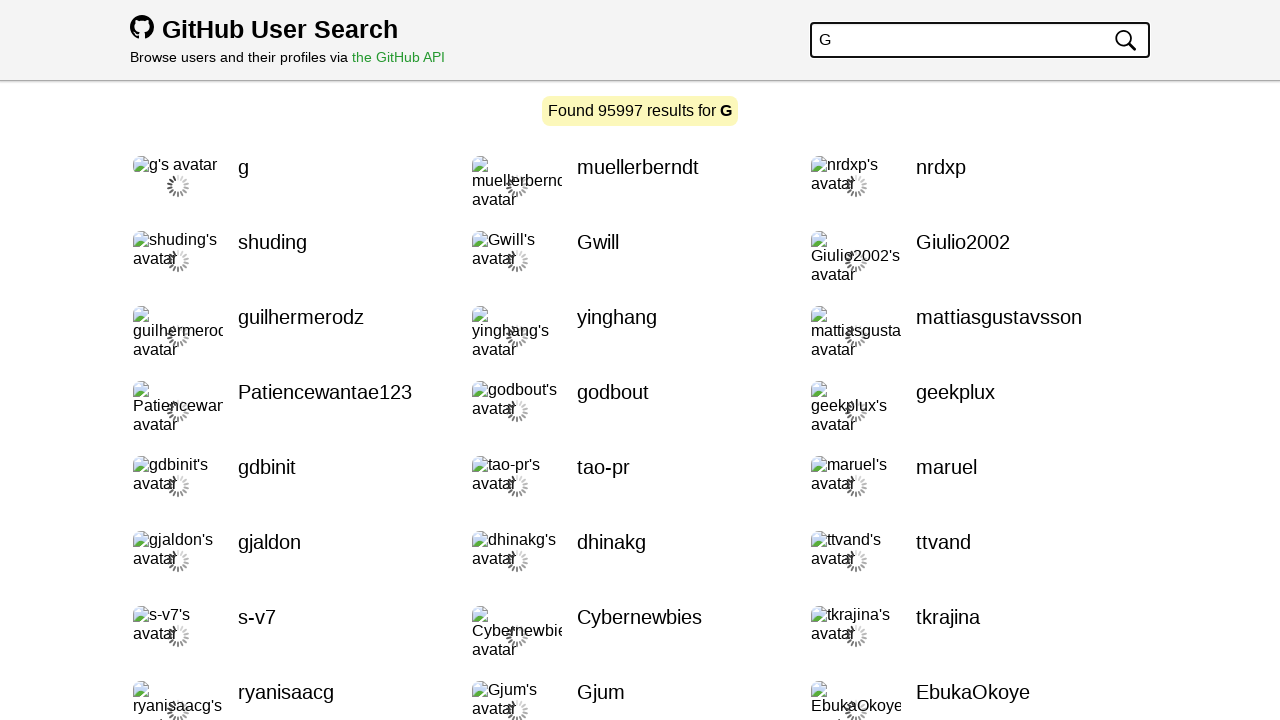

Filled search input with query 'H' on input[placeholder*='Search for a user']
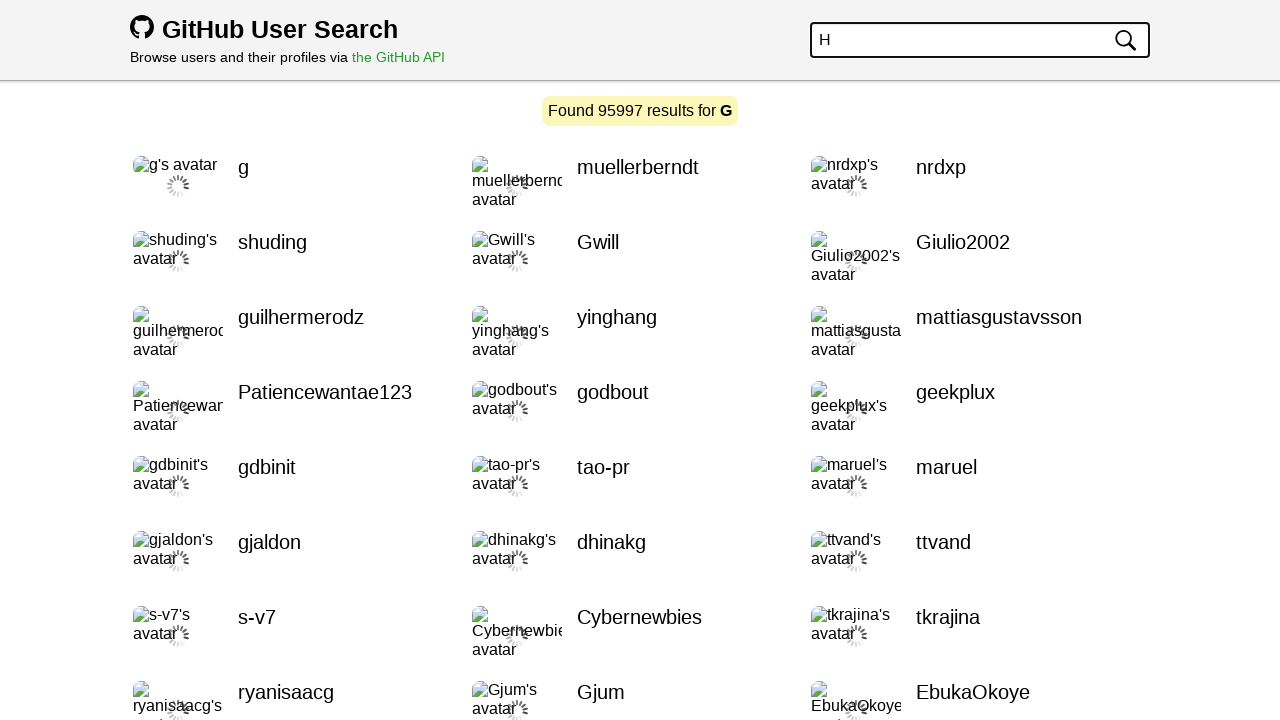

Pressed Enter to search for 'H' on input[placeholder*='Search for a user']
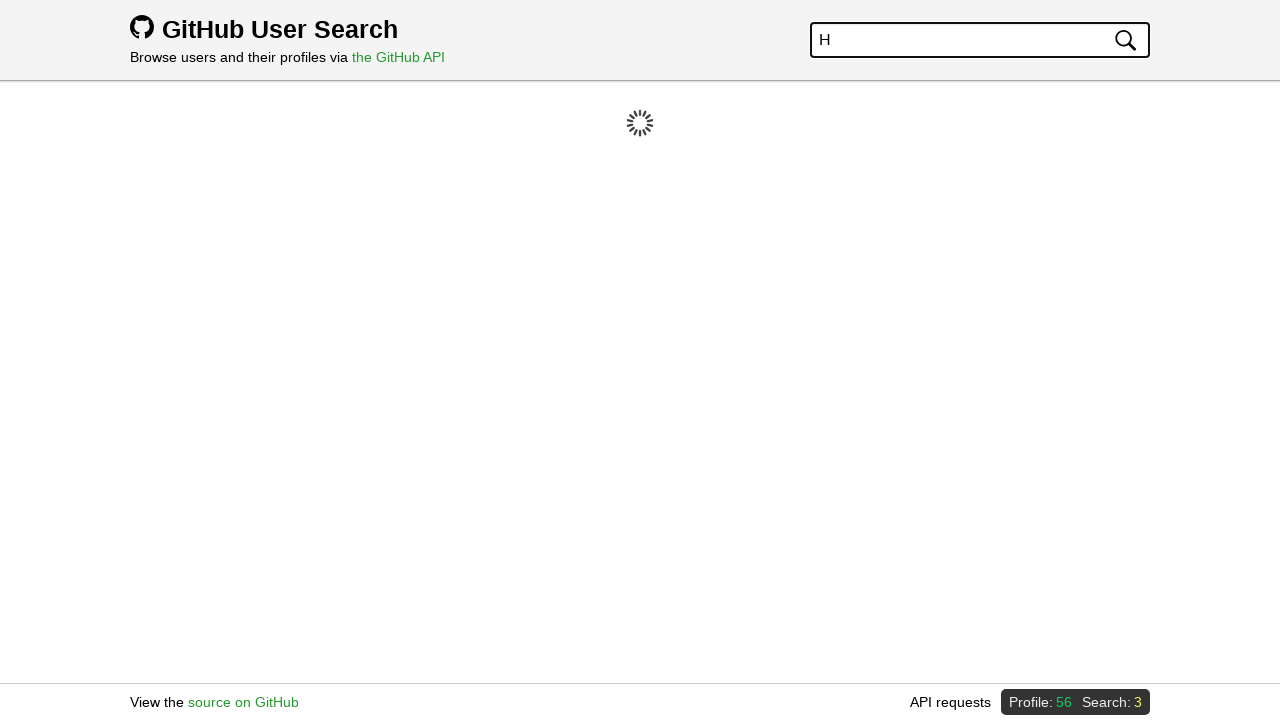

Waited 500ms after searching for 'H'
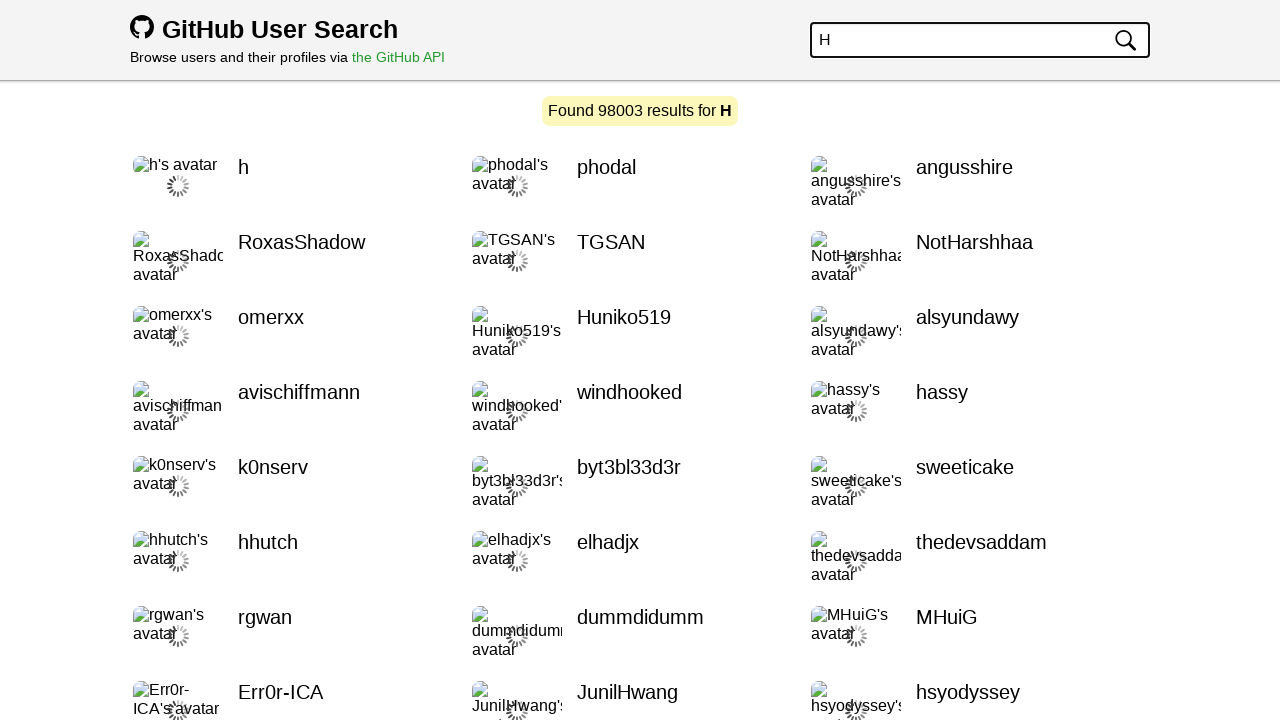

Filled search input with query 'I' on input[placeholder*='Search for a user']
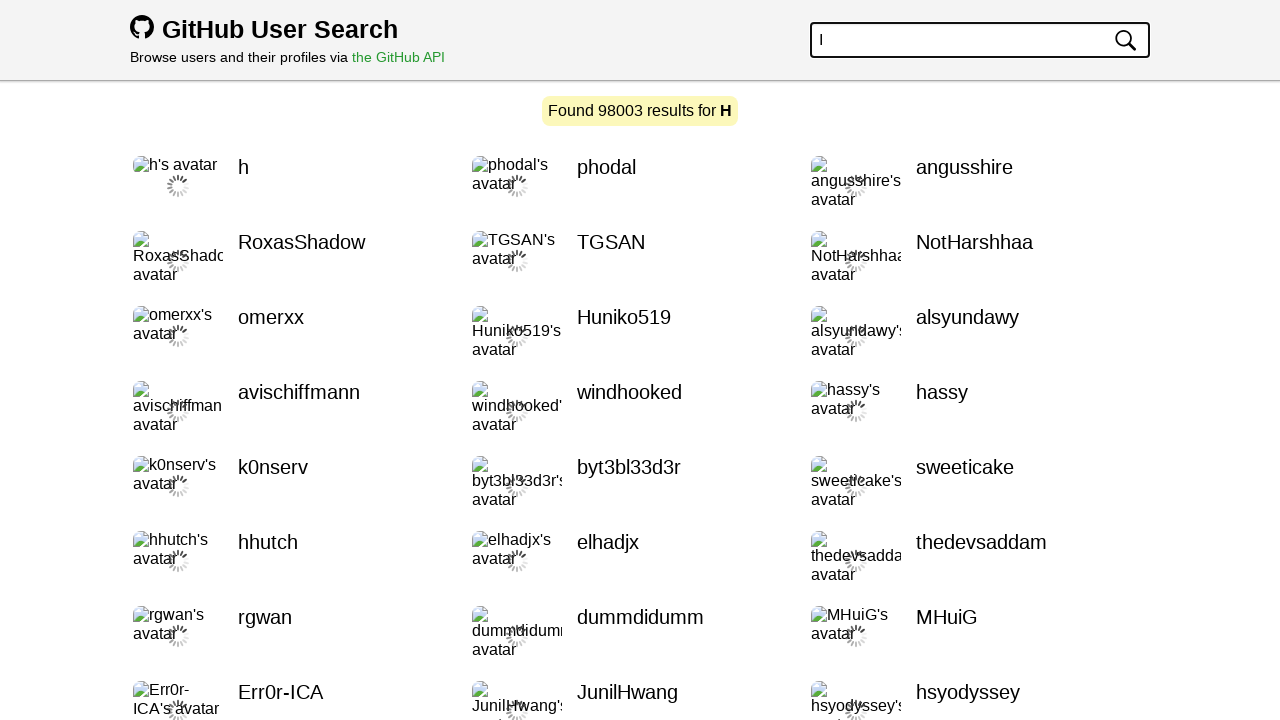

Pressed Enter to search for 'I' on input[placeholder*='Search for a user']
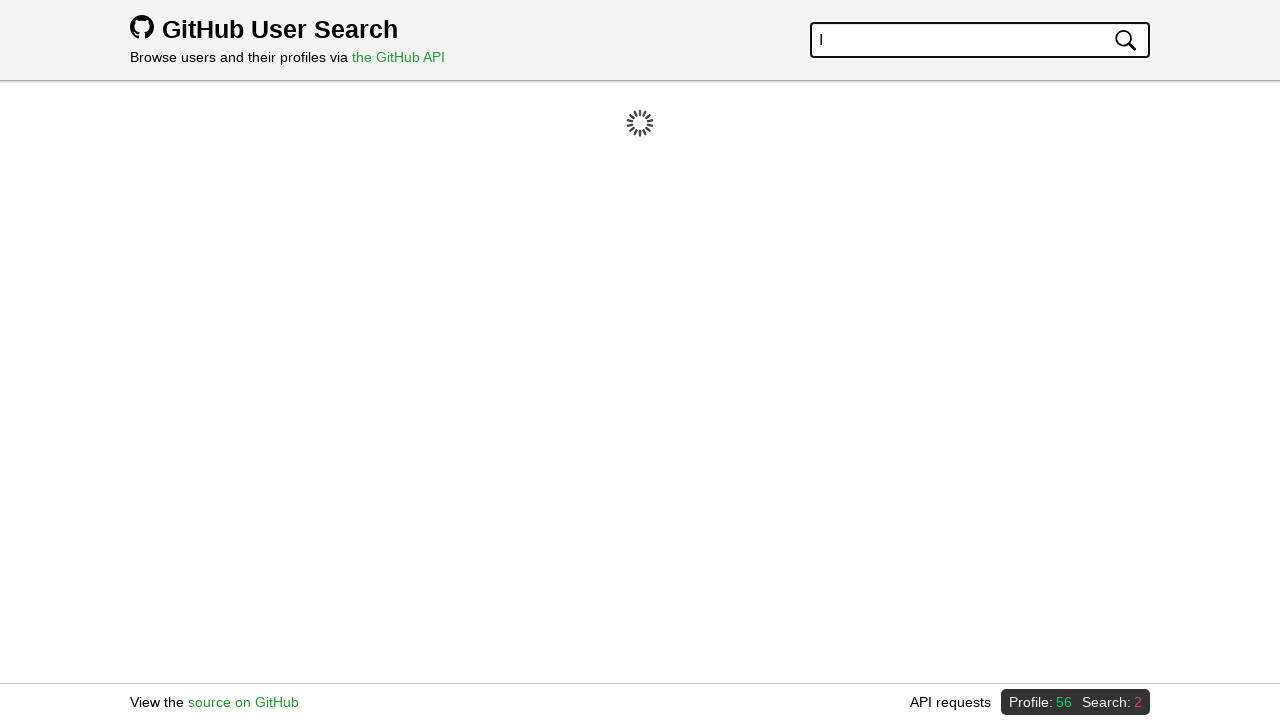

Waited 500ms after searching for 'I'
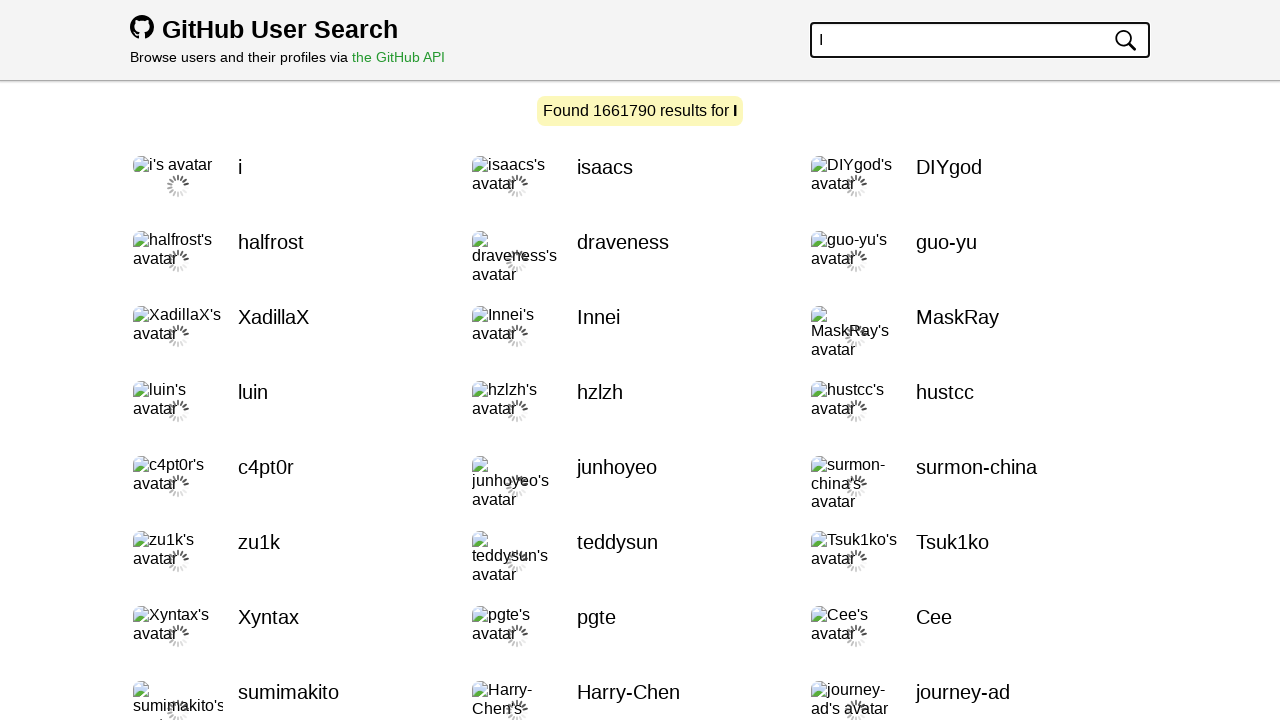

Filled search input with query 'J' on input[placeholder*='Search for a user']
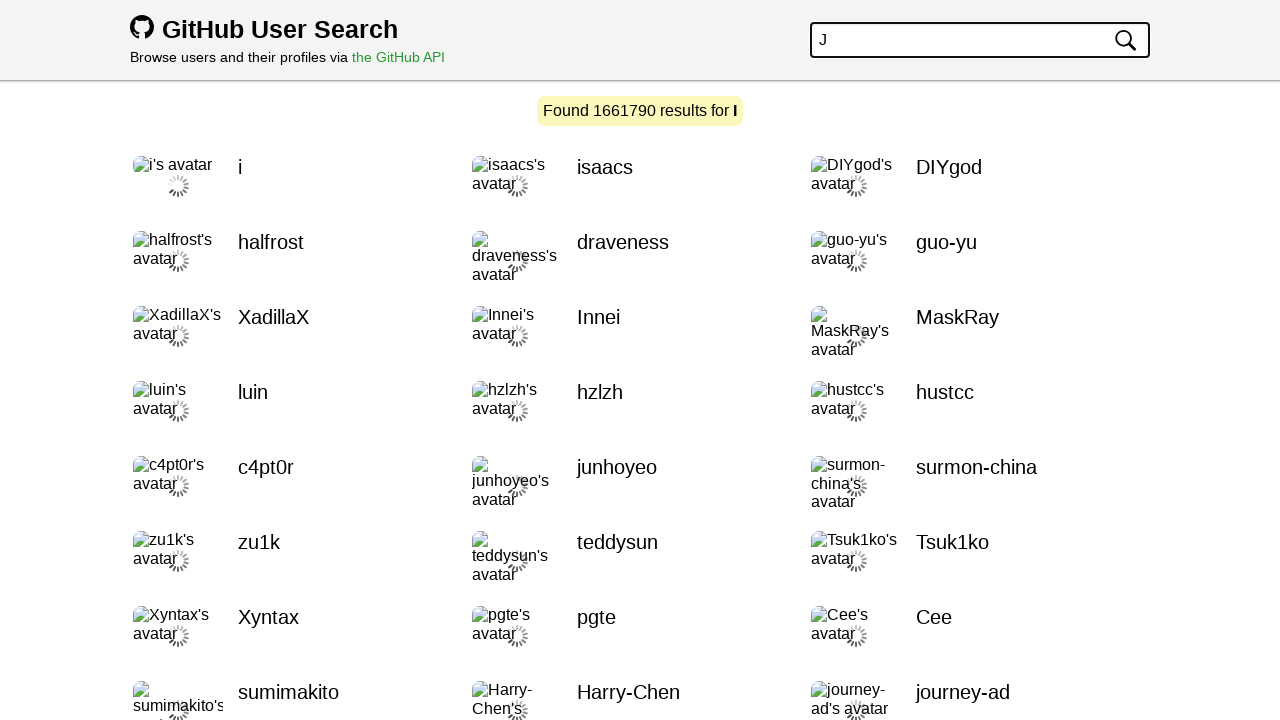

Pressed Enter to search for 'J' on input[placeholder*='Search for a user']
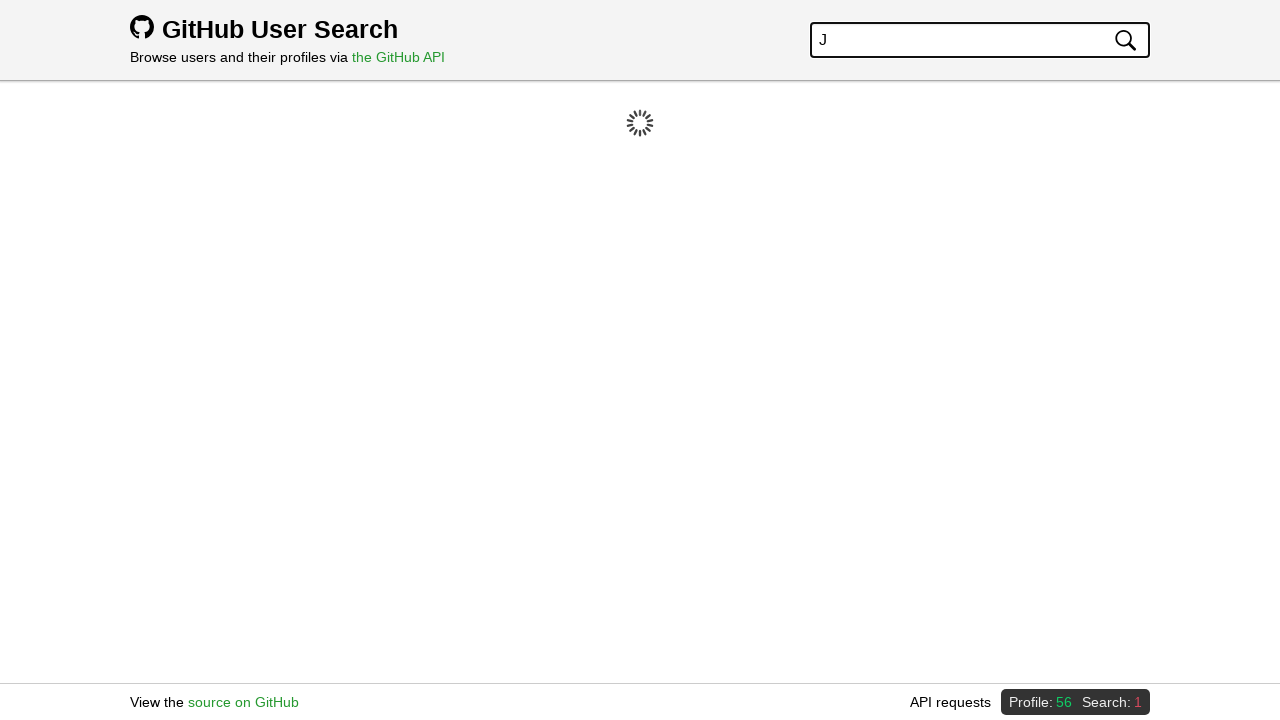

Waited 500ms after searching for 'J'
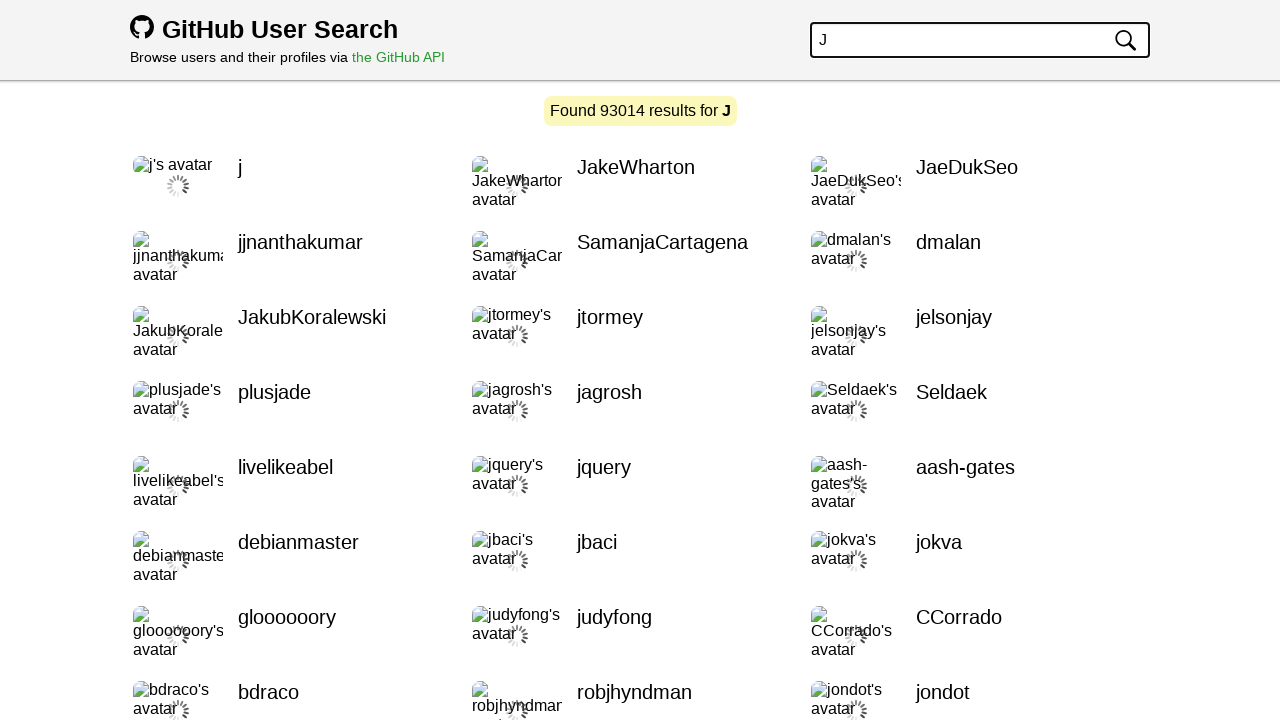

Filled search input with query 'K' on input[placeholder*='Search for a user']
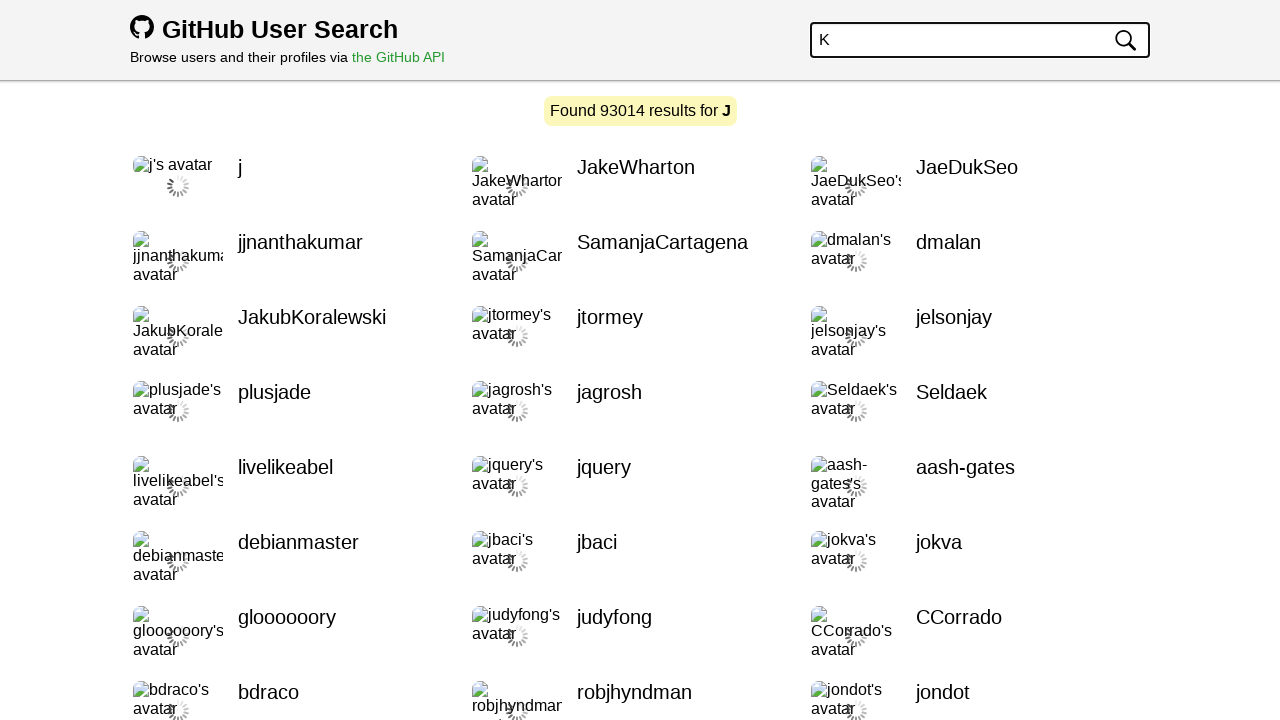

Pressed Enter to search for 'K' on input[placeholder*='Search for a user']
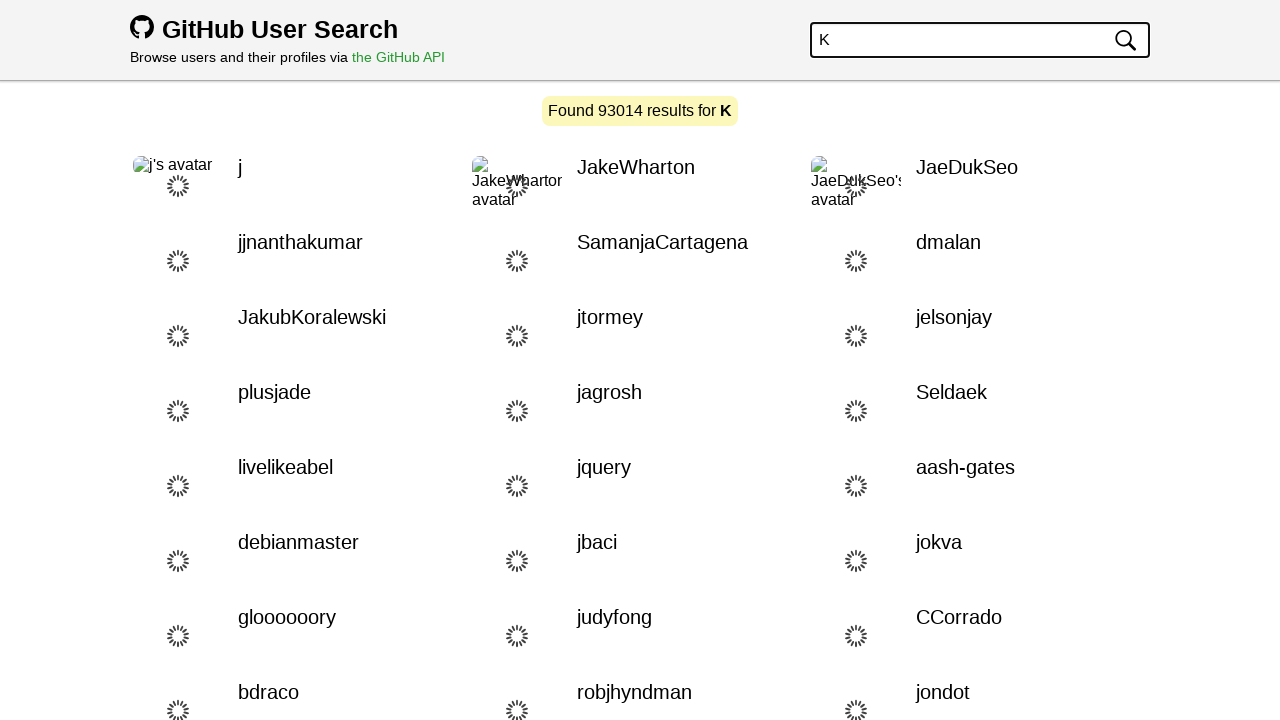

Waited 500ms after searching for 'K'
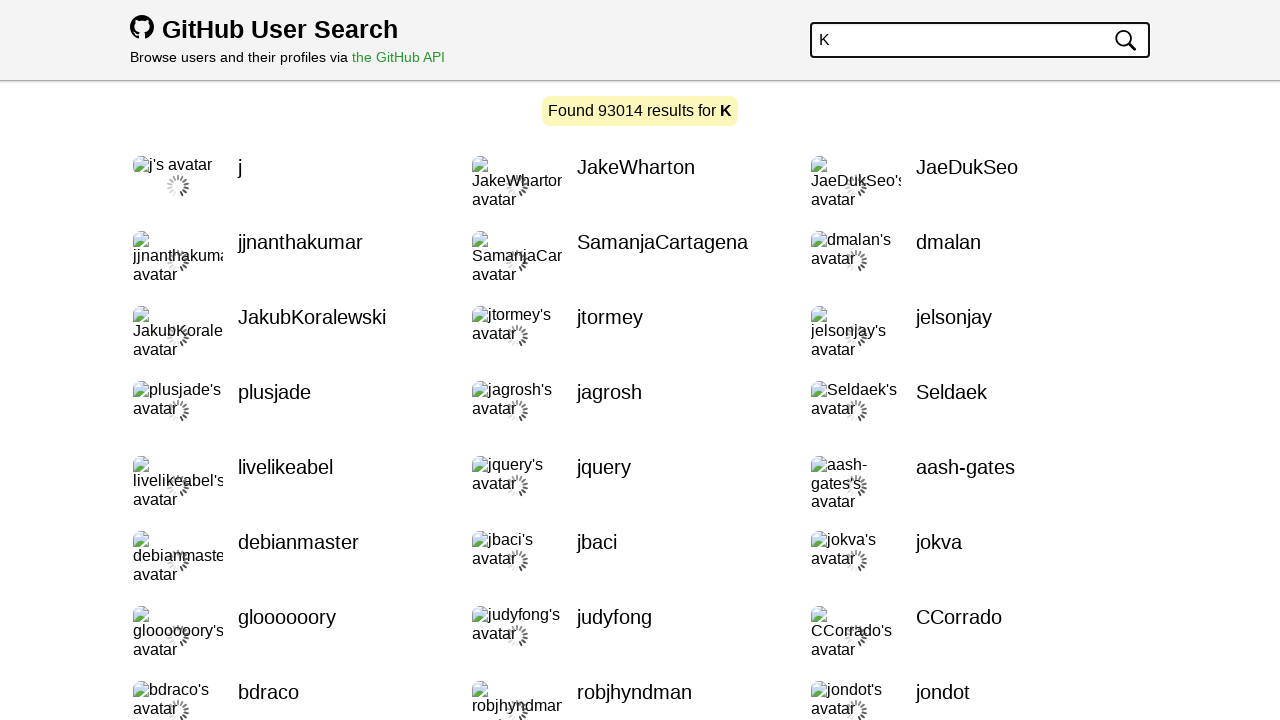

Filled search input with query 'BOB' on input[placeholder*='Search for a user']
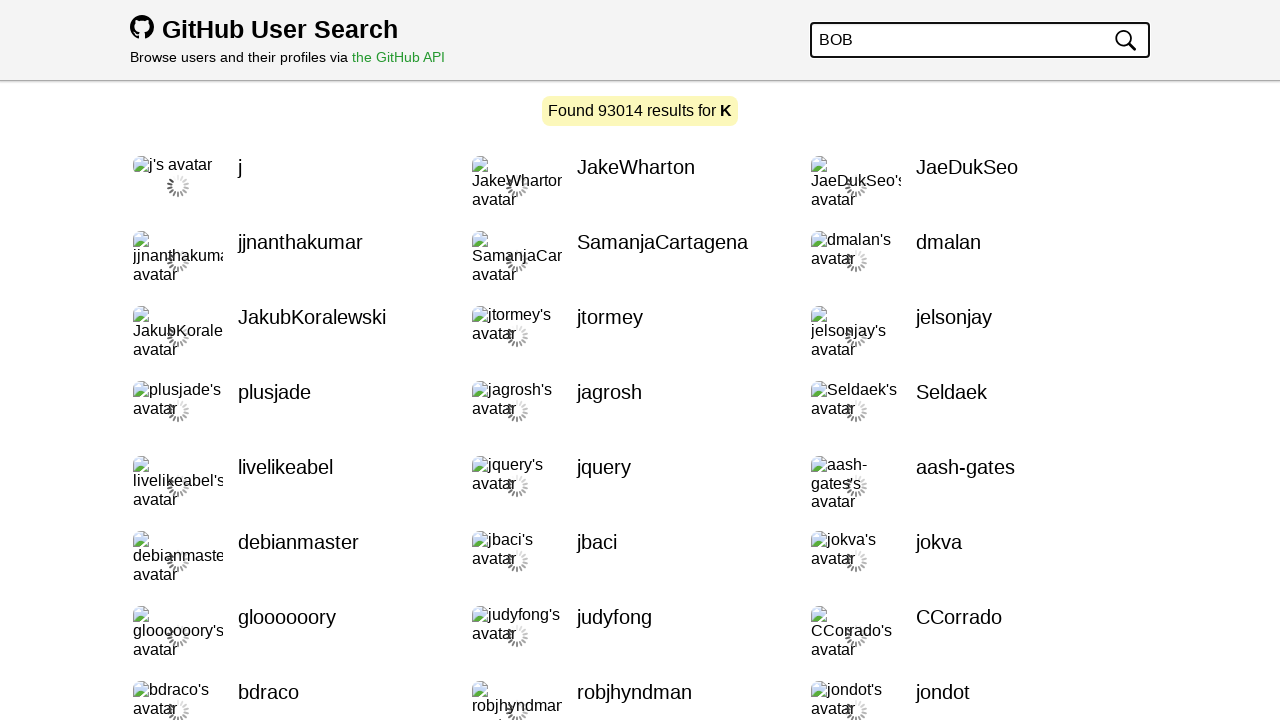

Pressed Enter to search for 'BOB' on input[placeholder*='Search for a user']
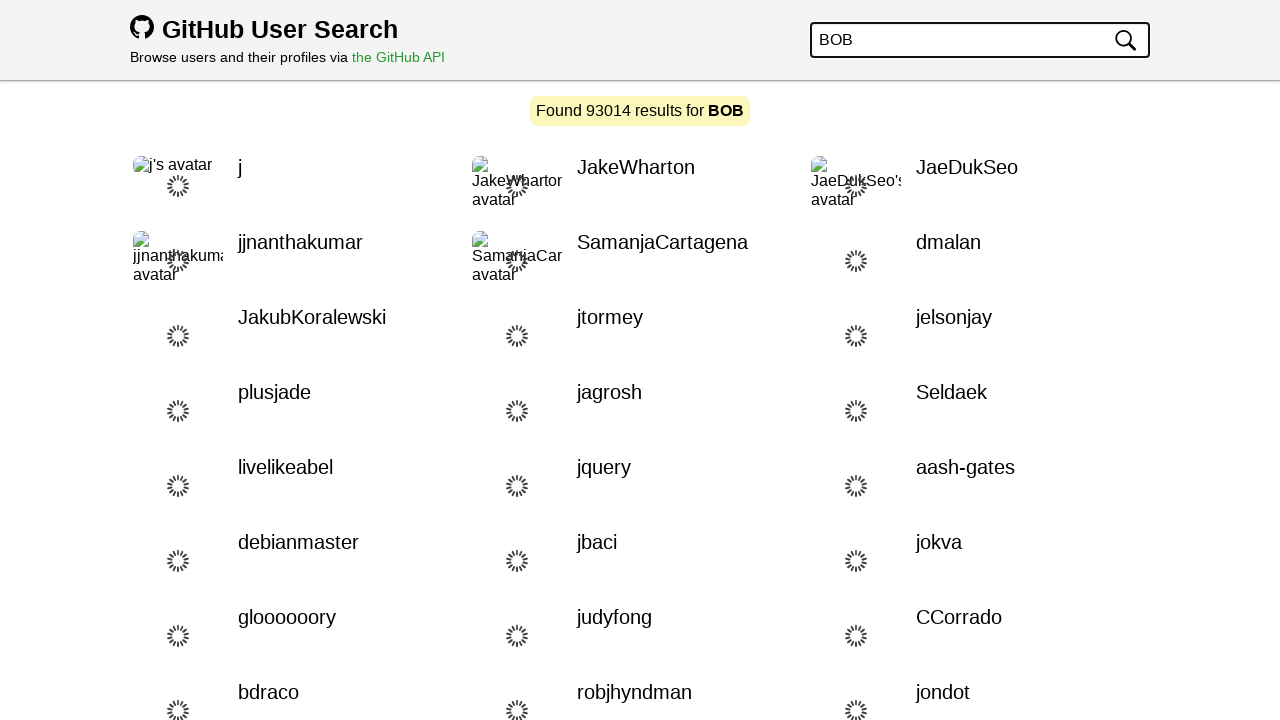

Waited 500ms after searching for 'BOB'
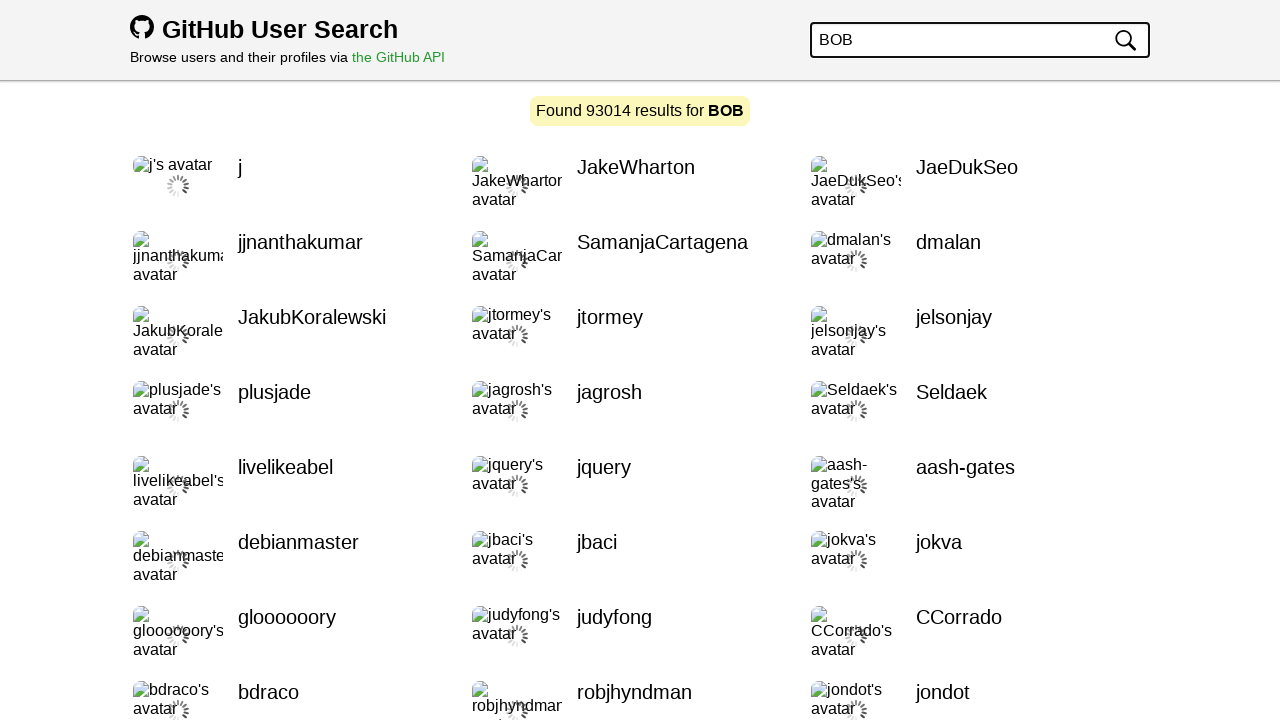

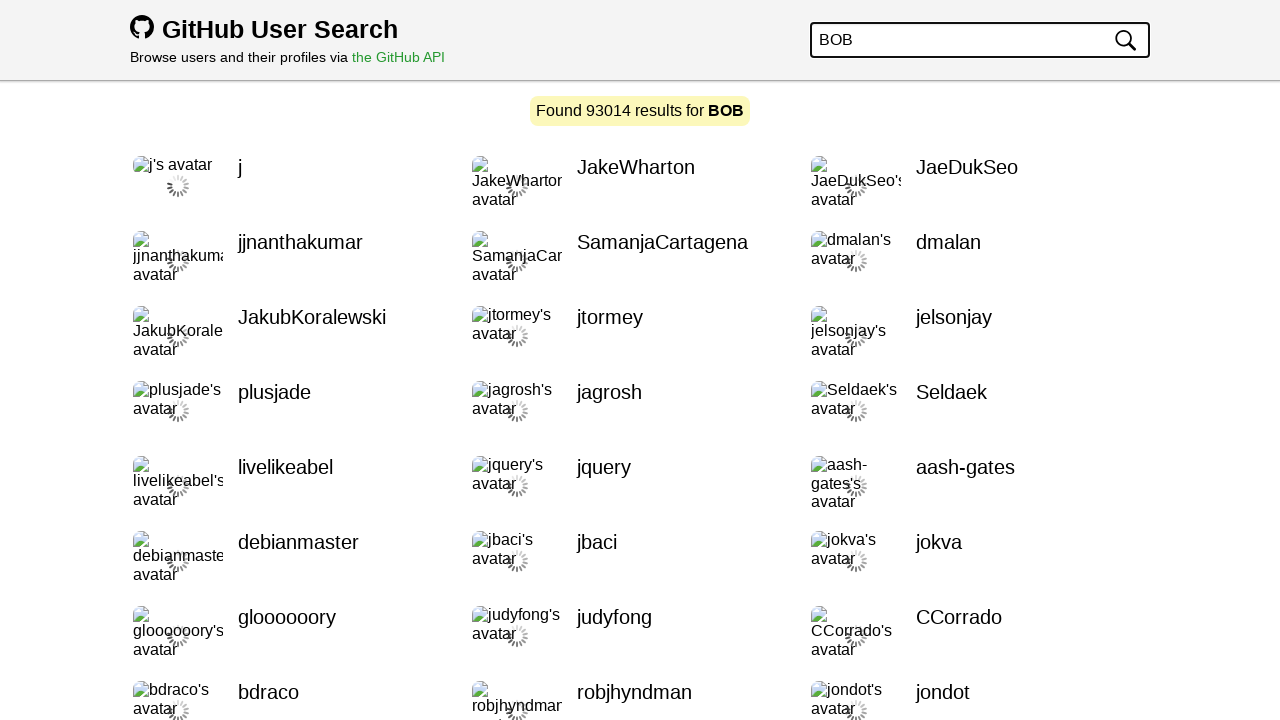